Tests the passenger count increment functionality by clicking on the passenger info dropdown and incrementing the adult passenger count 4 times

Starting URL: https://rahulshettyacademy.com/dropdownsPractise/

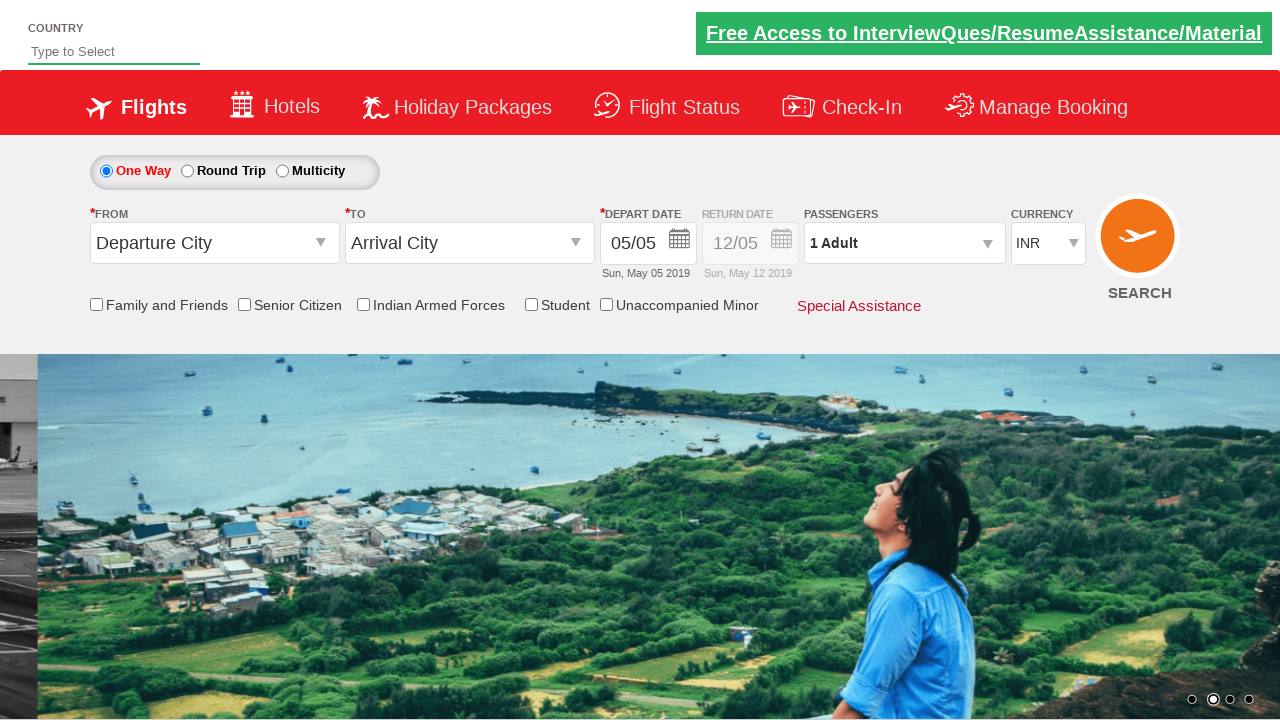

Clicked on passenger info dropdown to open it at (904, 243) on #divpaxinfo
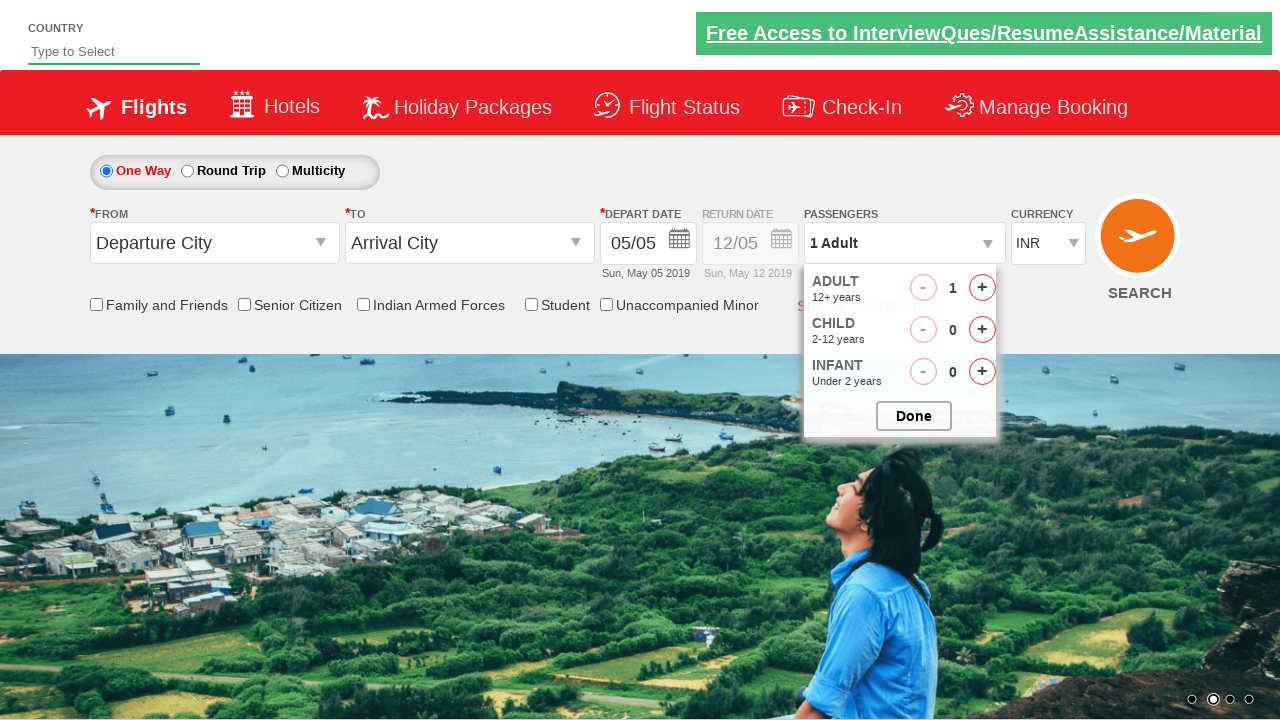

Waited 1 second before incrementing adult passenger count
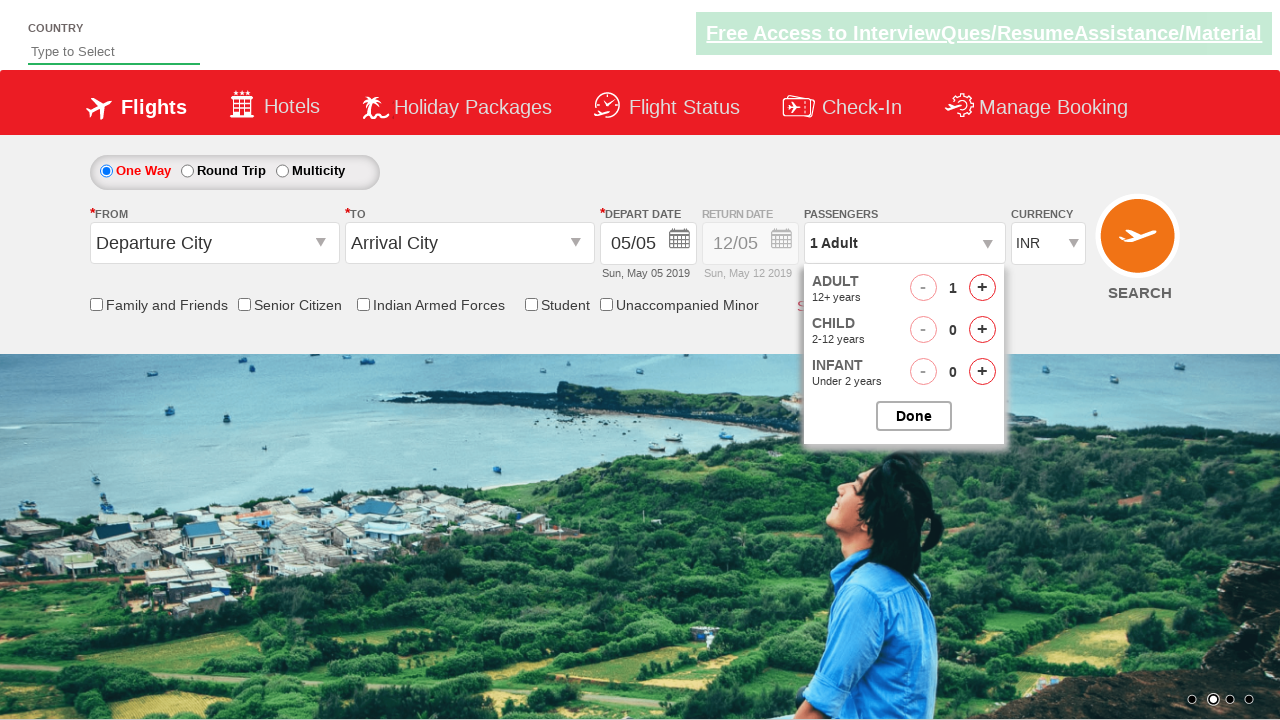

Incremented adult passenger count (iteration 1 of 4) at (982, 288) on #hrefIncAdt
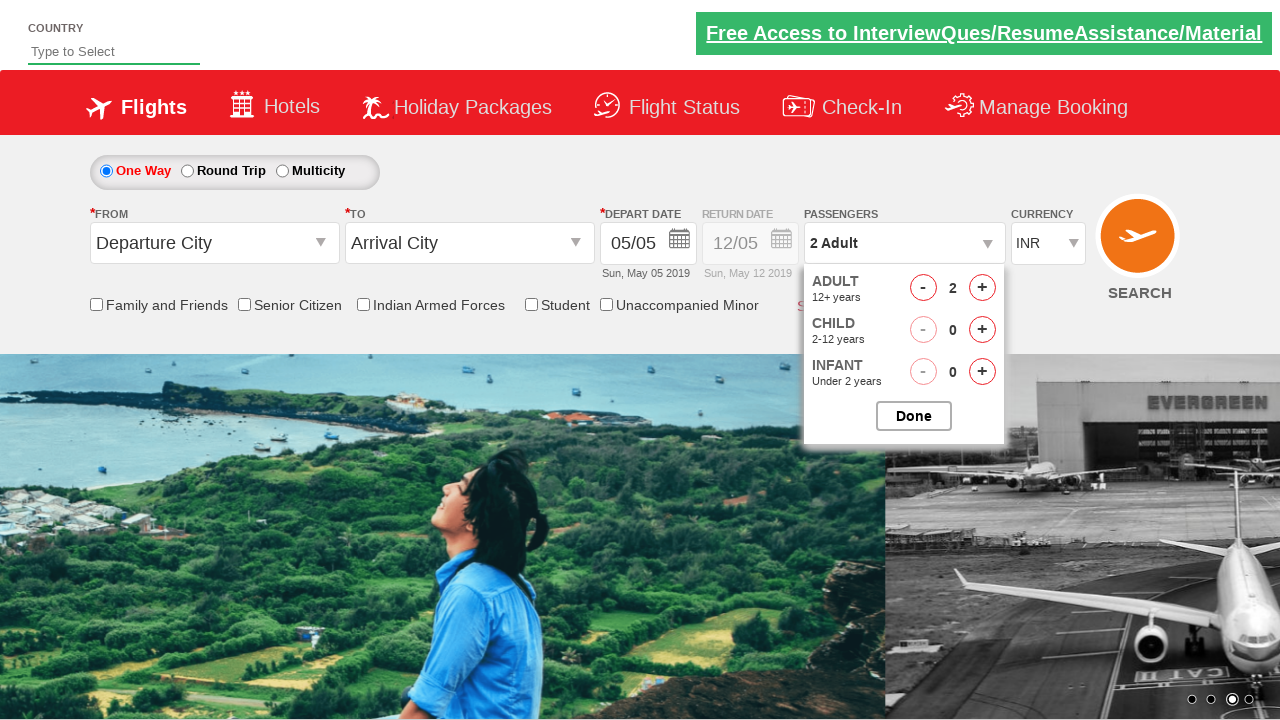

Waited 1 second before incrementing adult passenger count
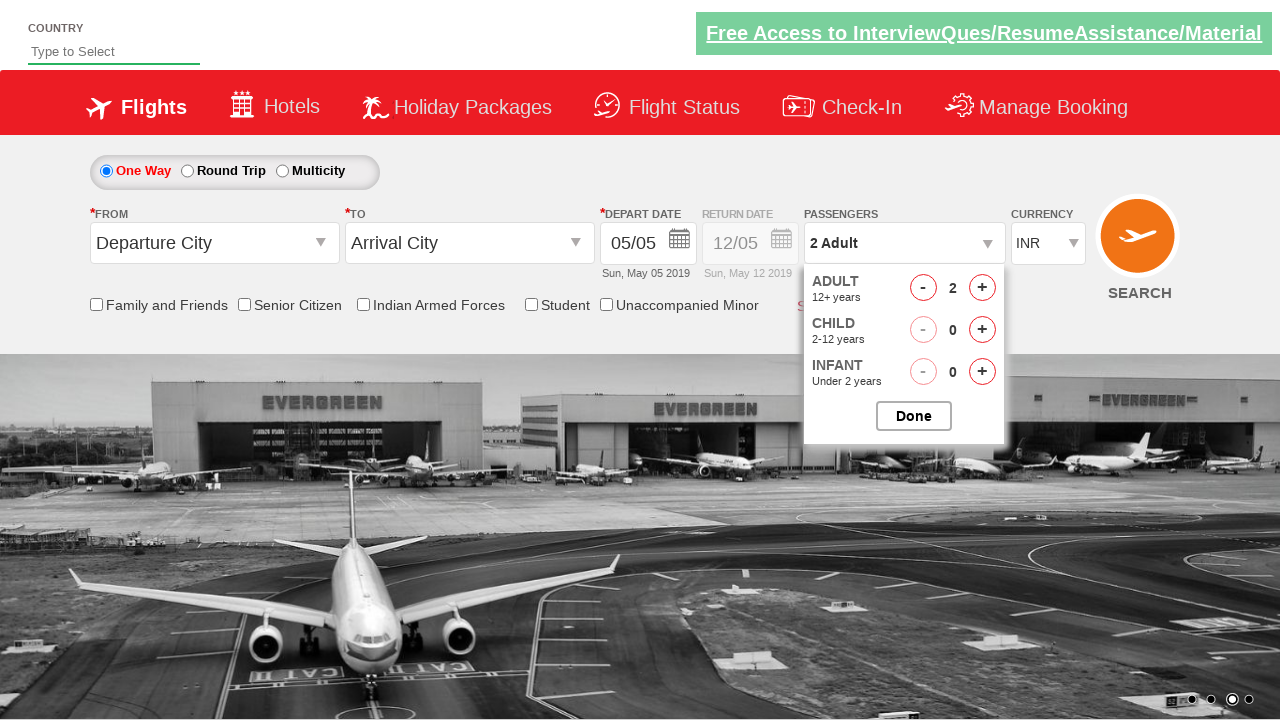

Incremented adult passenger count (iteration 2 of 4) at (982, 288) on #hrefIncAdt
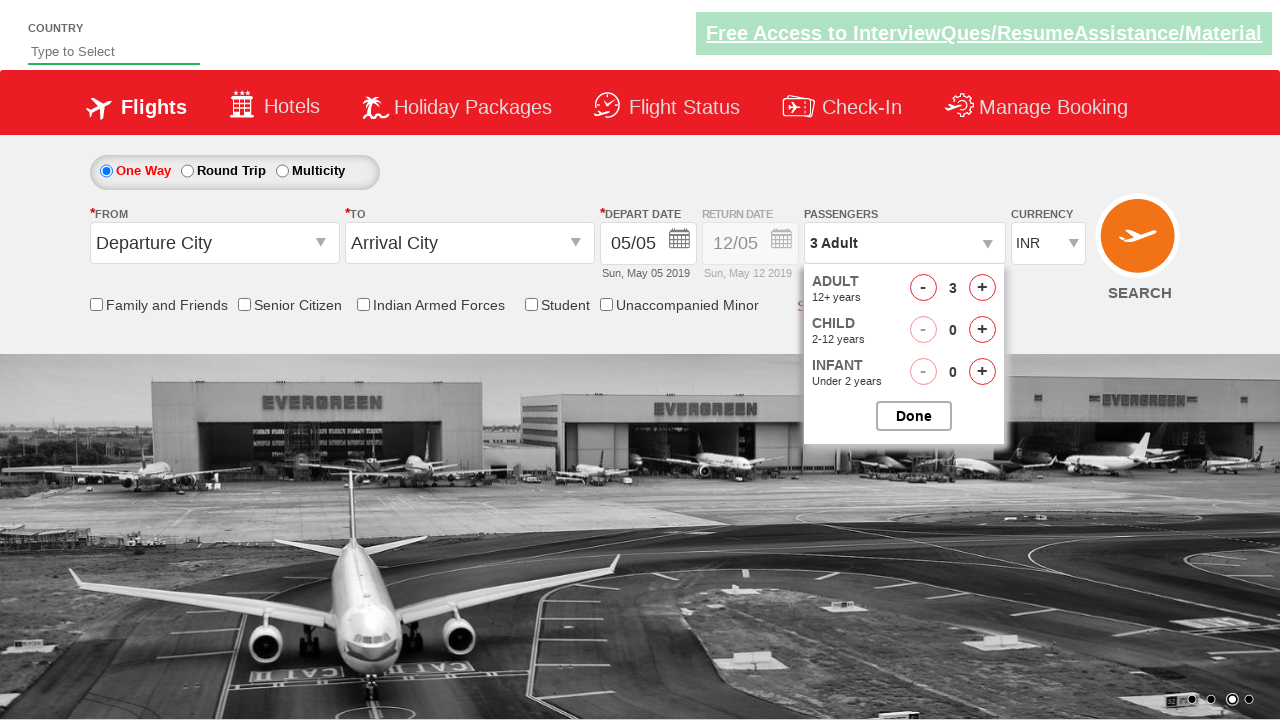

Waited 1 second before incrementing adult passenger count
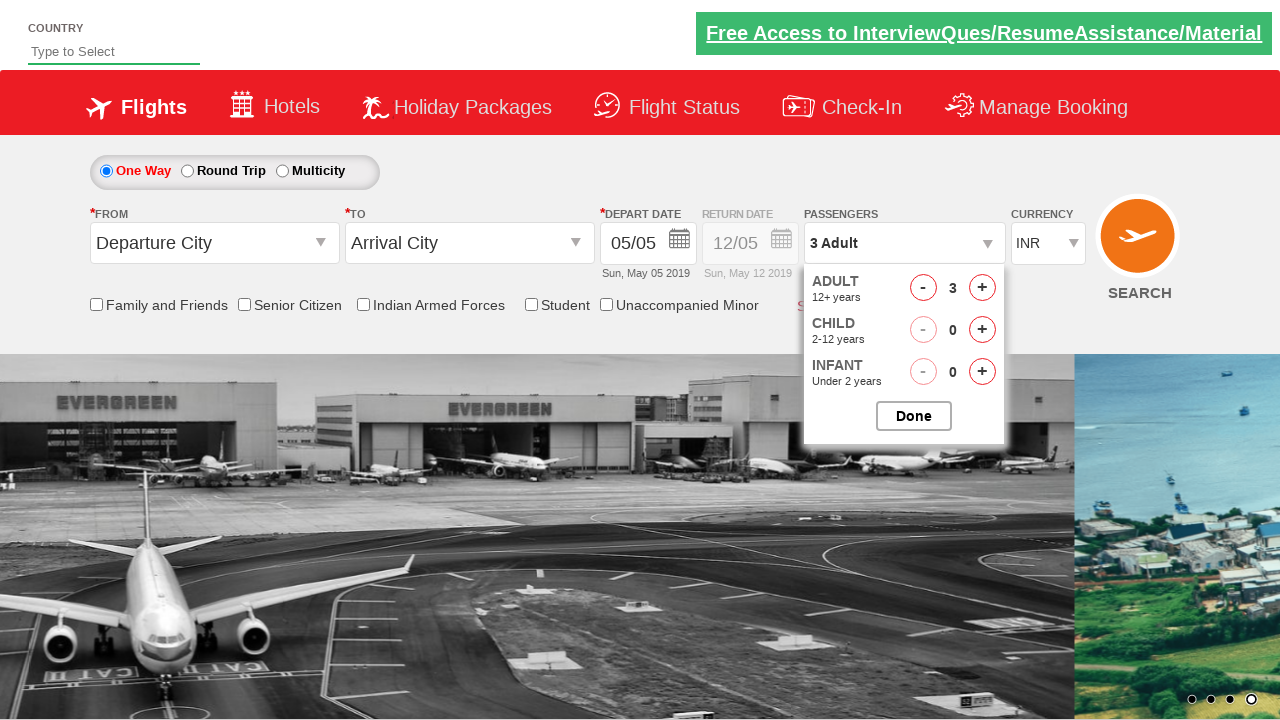

Incremented adult passenger count (iteration 3 of 4) at (982, 288) on #hrefIncAdt
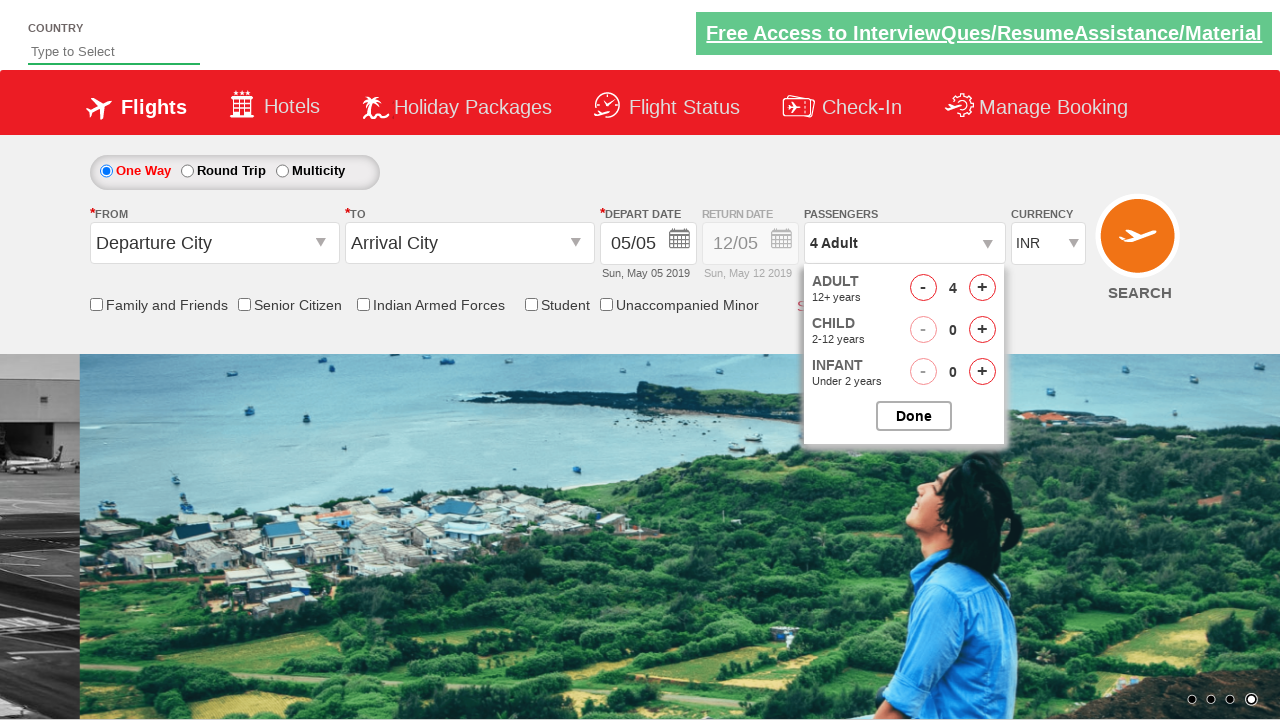

Waited 1 second before incrementing adult passenger count
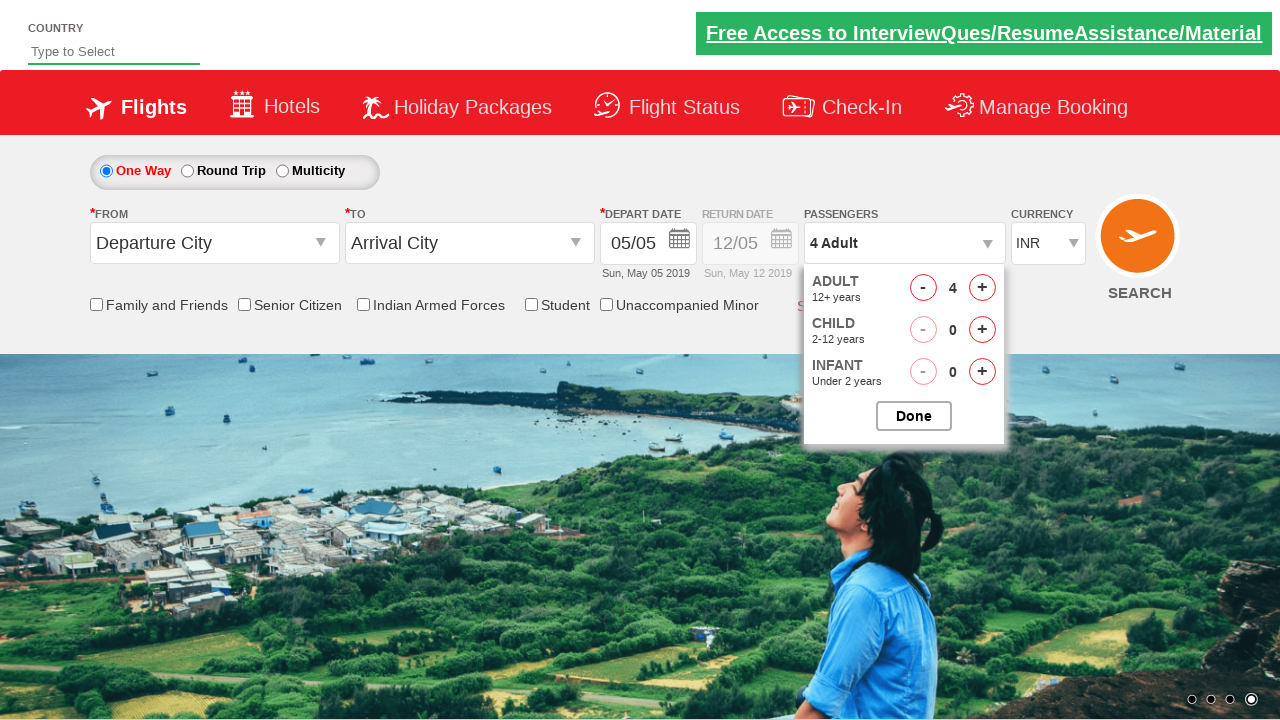

Incremented adult passenger count (iteration 4 of 4) at (982, 288) on #hrefIncAdt
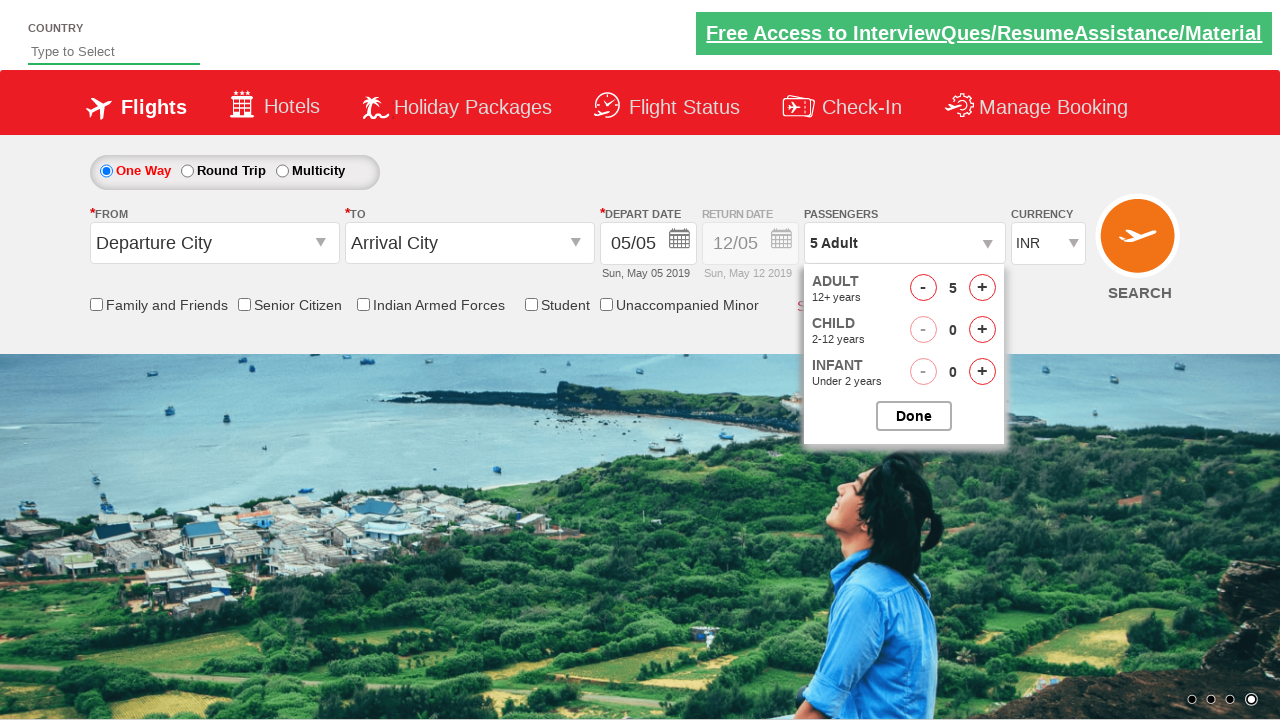

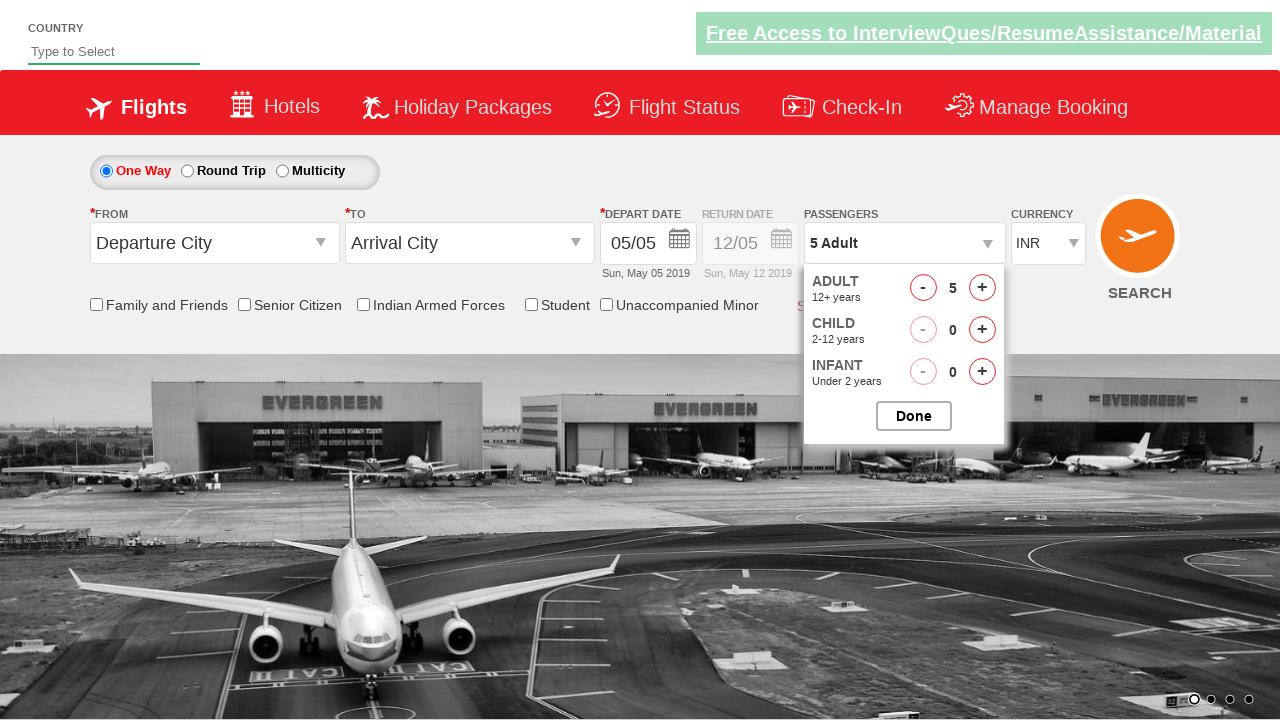